Tests that a button with class attribute btn-primary is visible, enabled, and clickable on the class attribute test page.

Starting URL: http://uitestingplayground.com/classattr

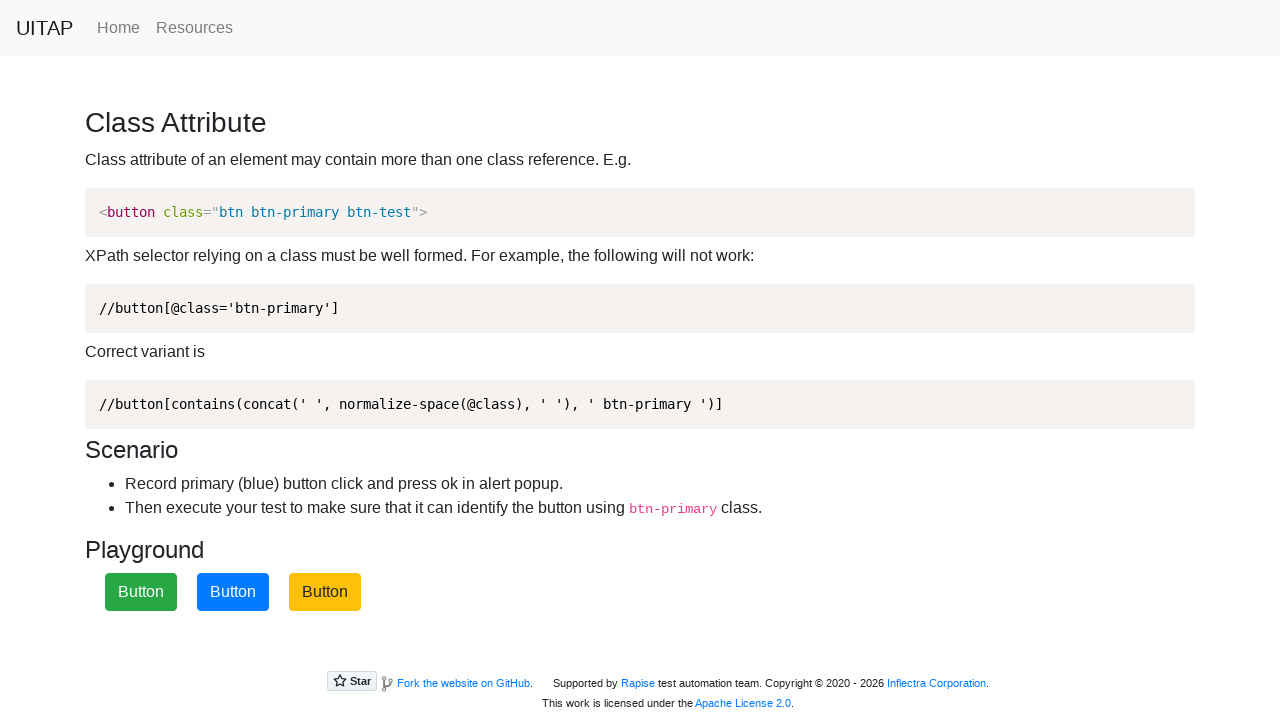

Located button with class 'btn-primary'
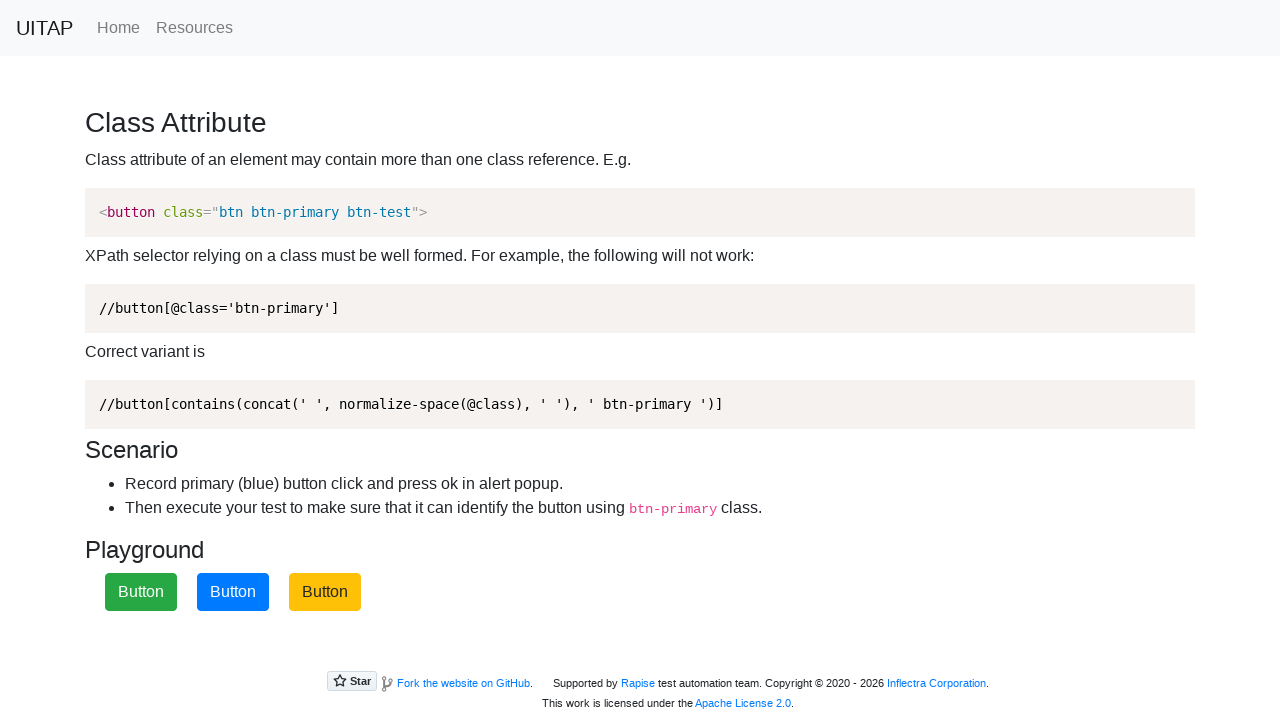

Button with class 'btn-primary' is visible
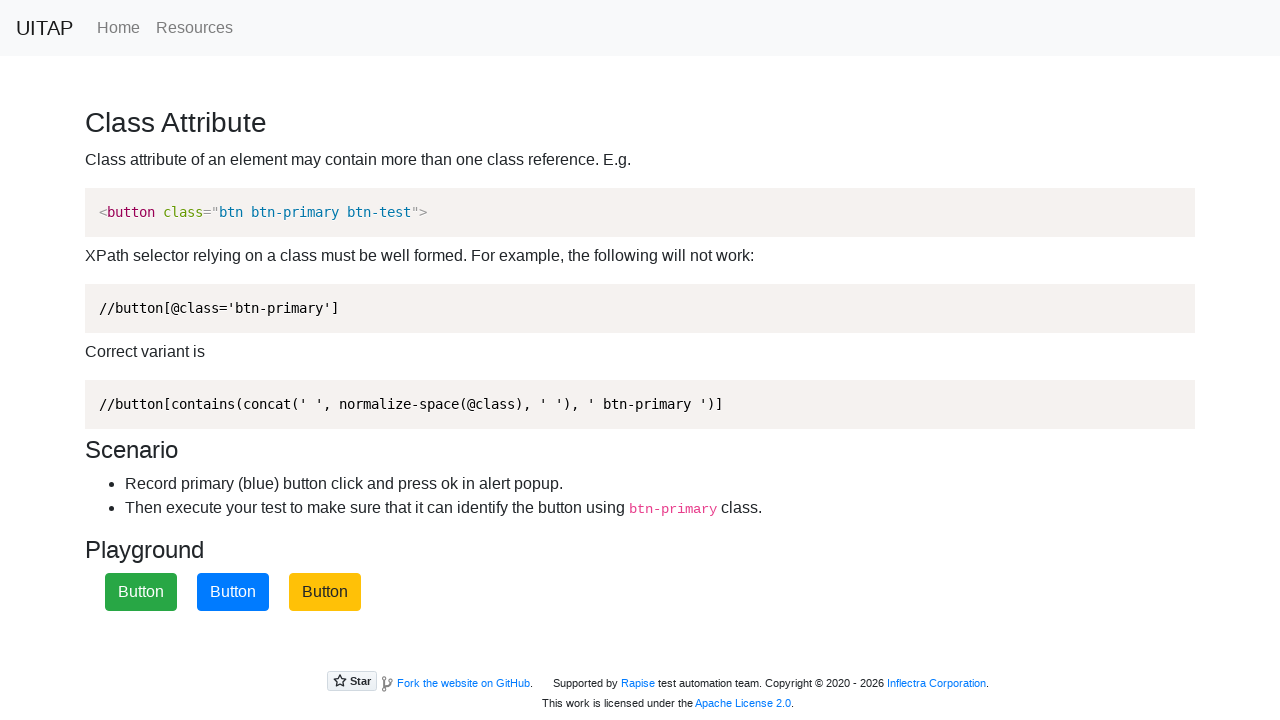

Clicked the 'btn-primary' button at (233, 592) on .btn-primary
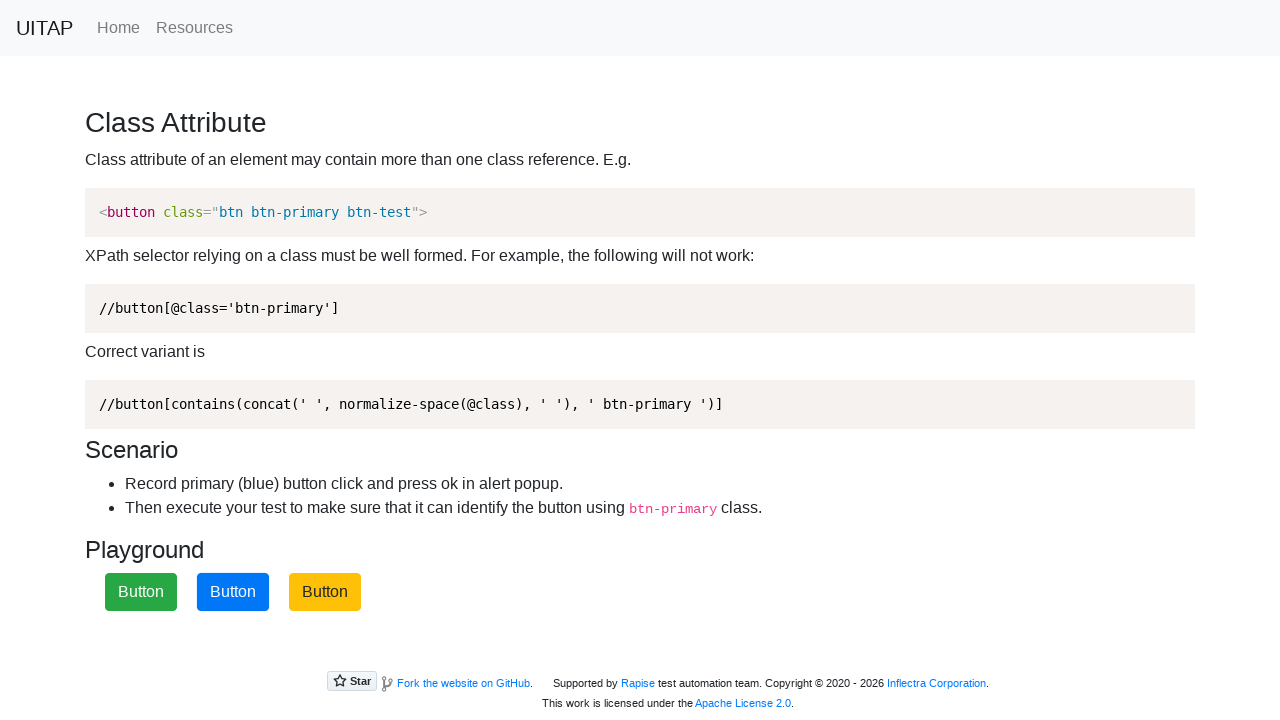

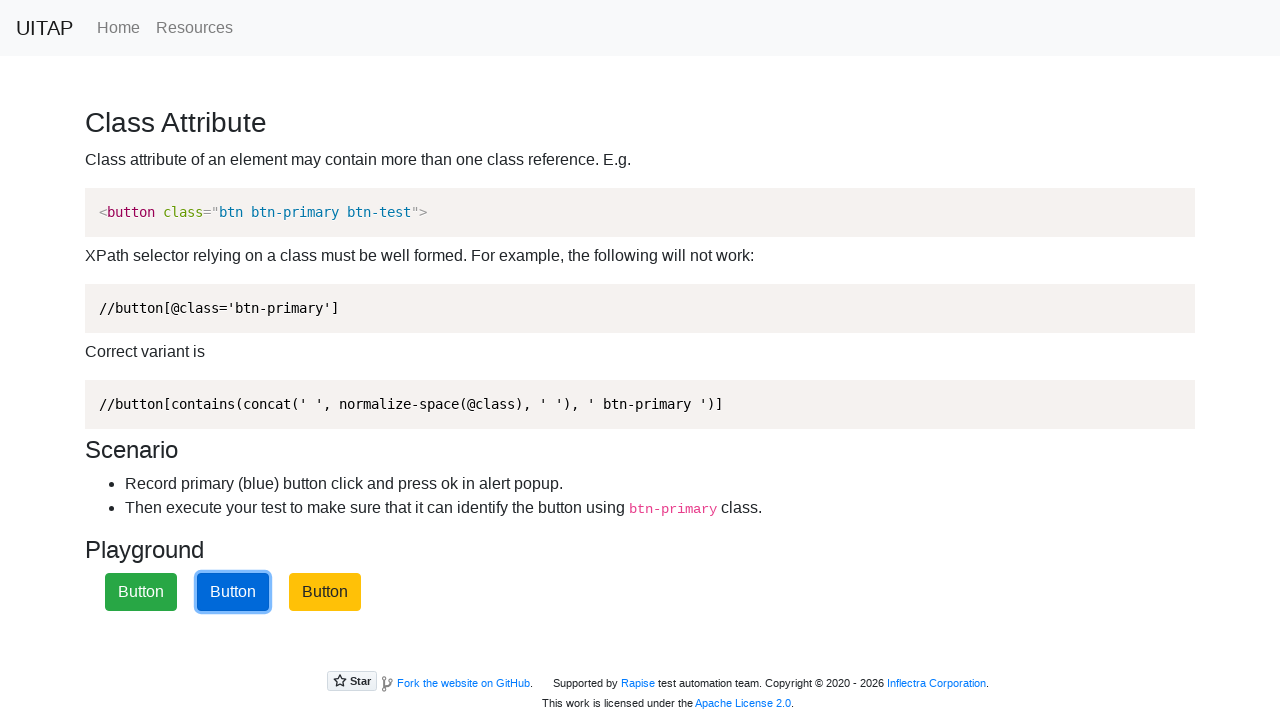